Navigates to the training support website and clicks on the "About" link to navigate to the about page.

Starting URL: https://v1.training-support.net

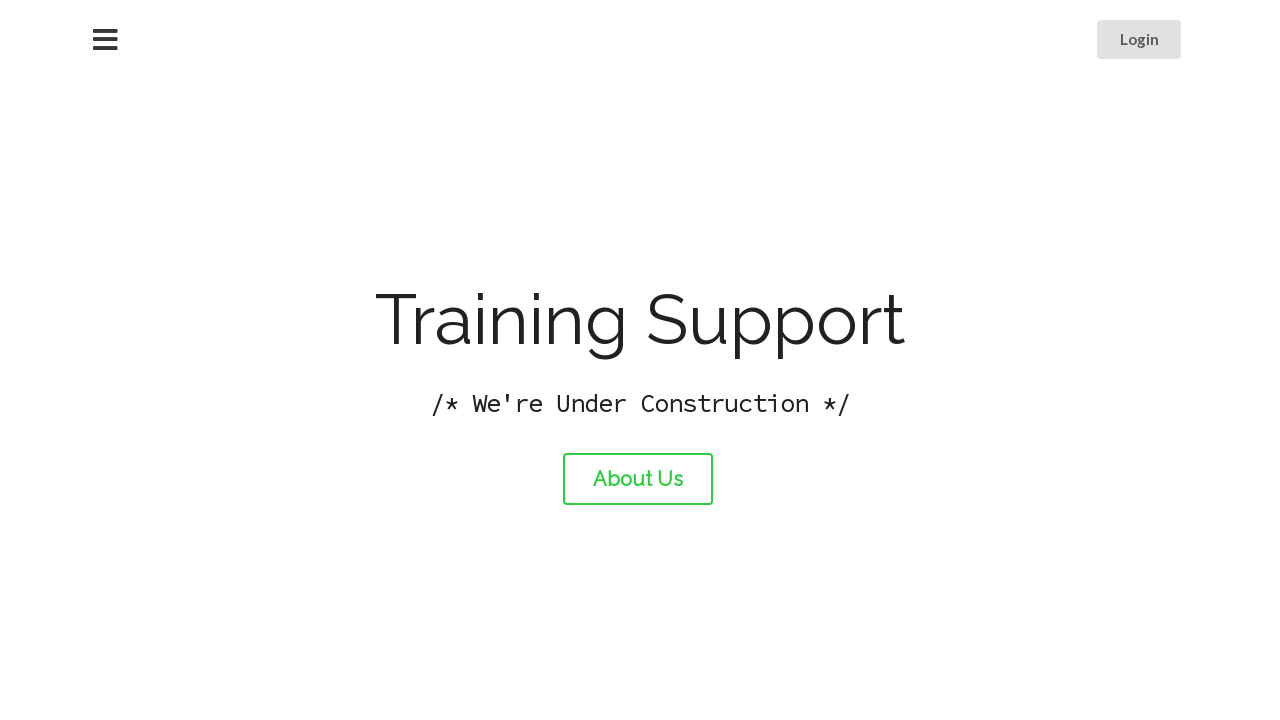

Navigated to the training support website
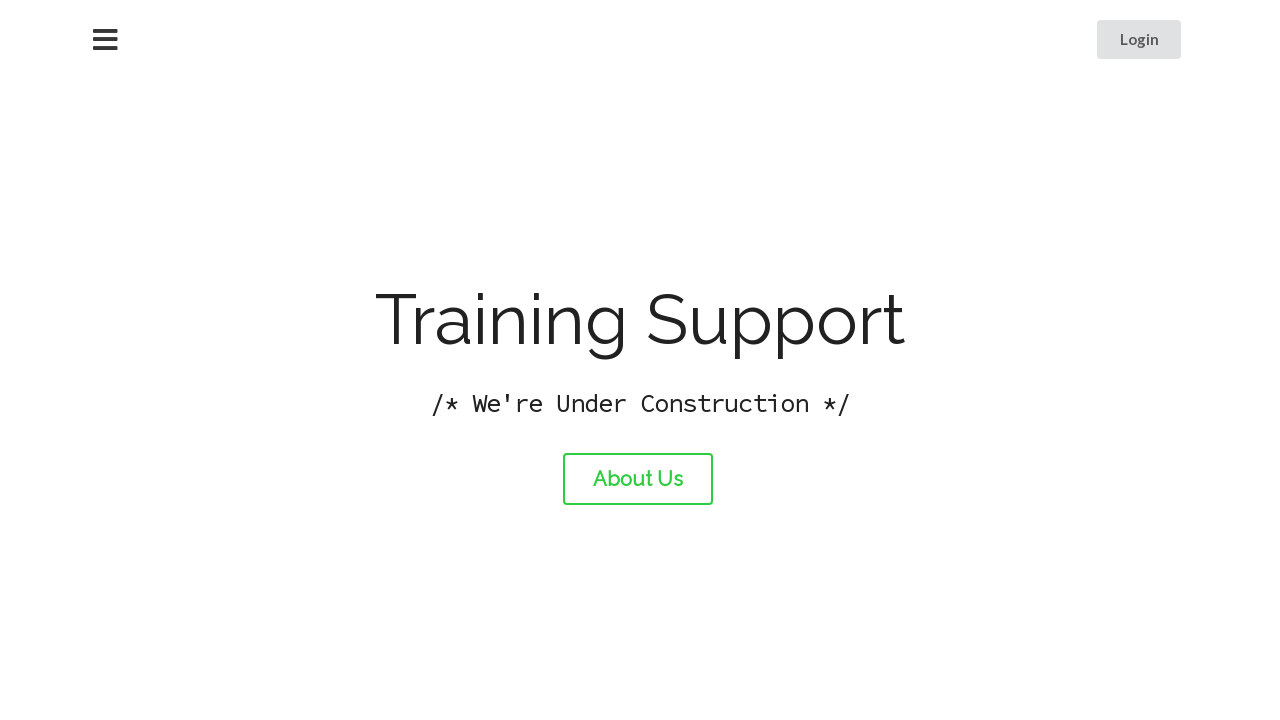

Clicked on the About link at (638, 479) on #about-link
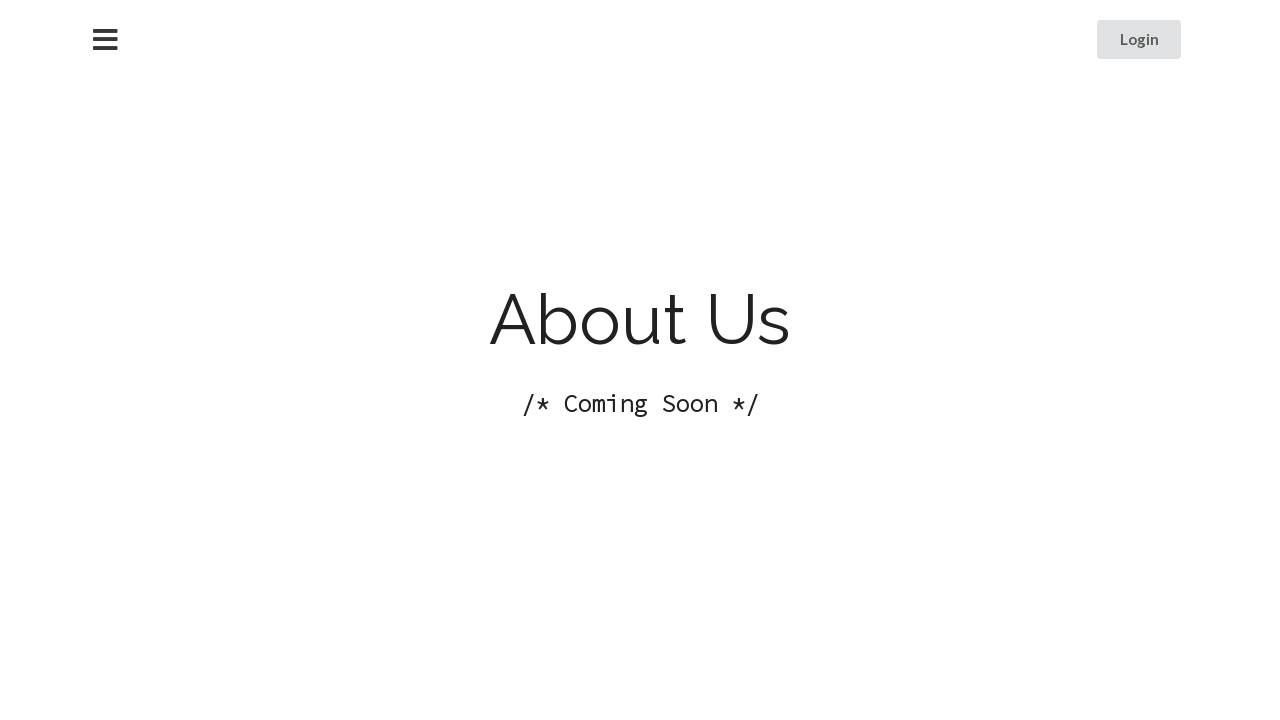

About page loaded successfully
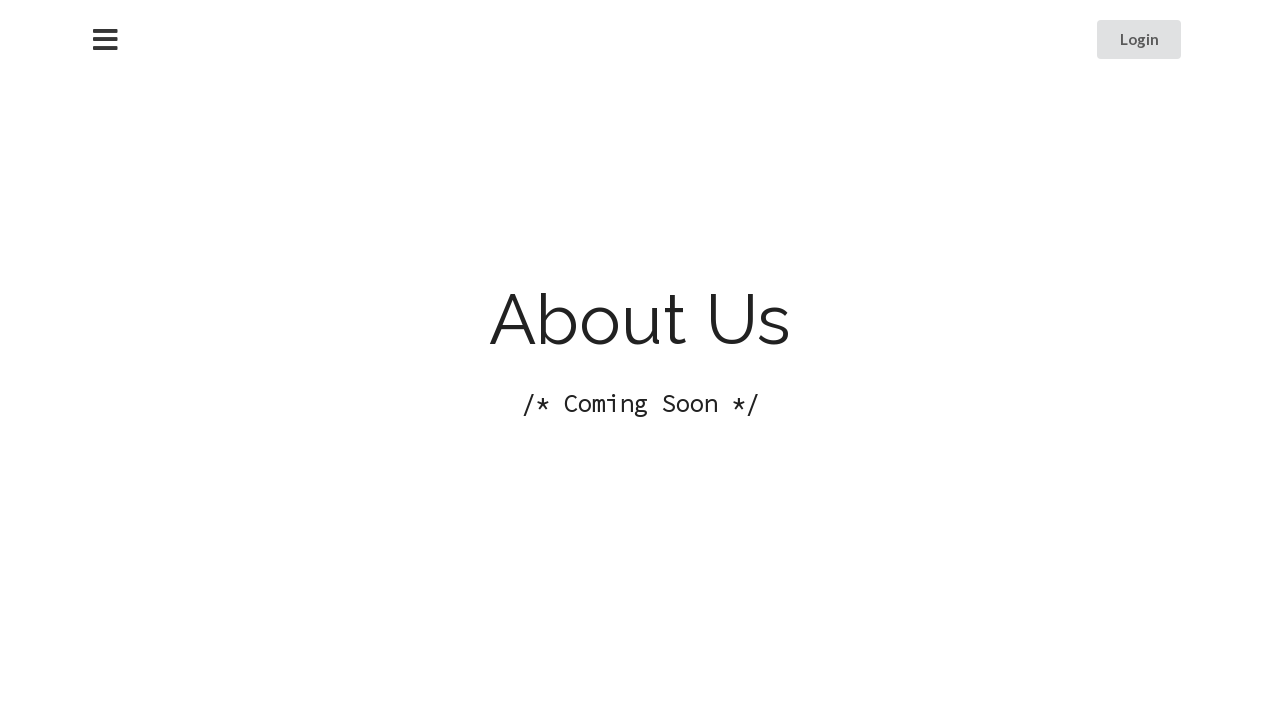

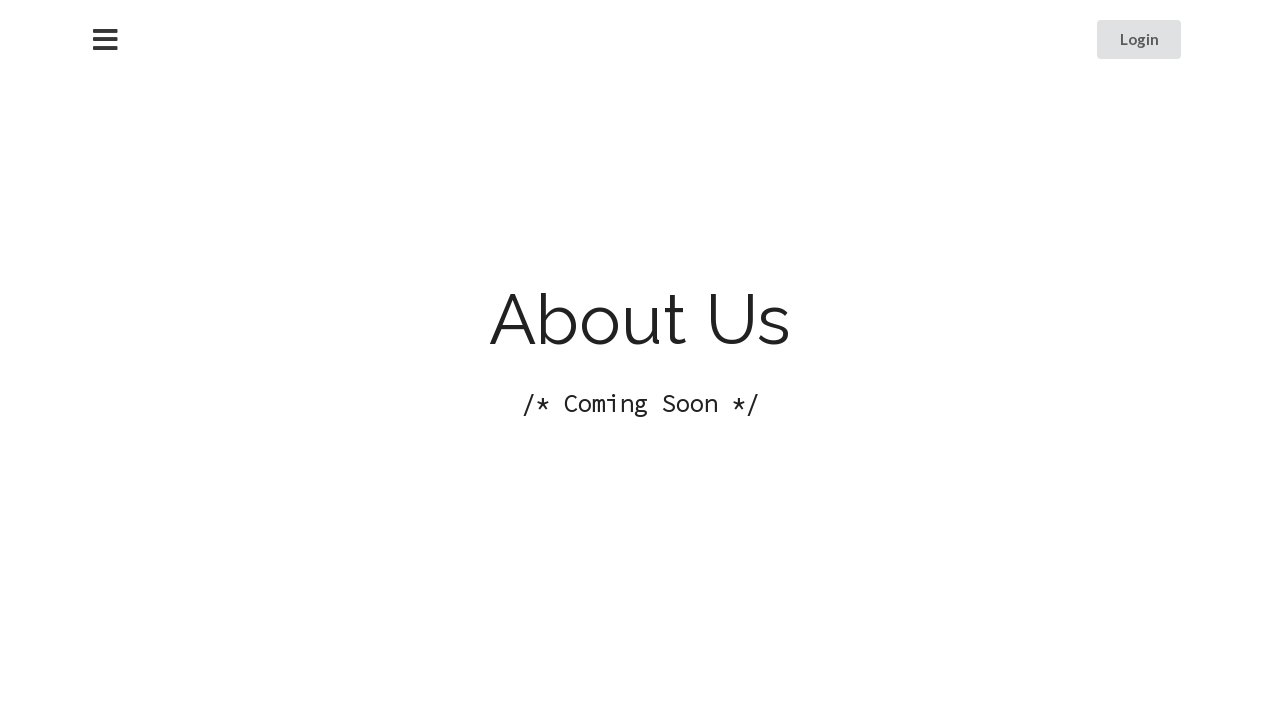